Tests iframe handling on Paytm website by clicking a header element, then iterating through all iframes on the page and clicking specific elements within each frame to verify frame switching functionality.

Starting URL: https://paytm.com/

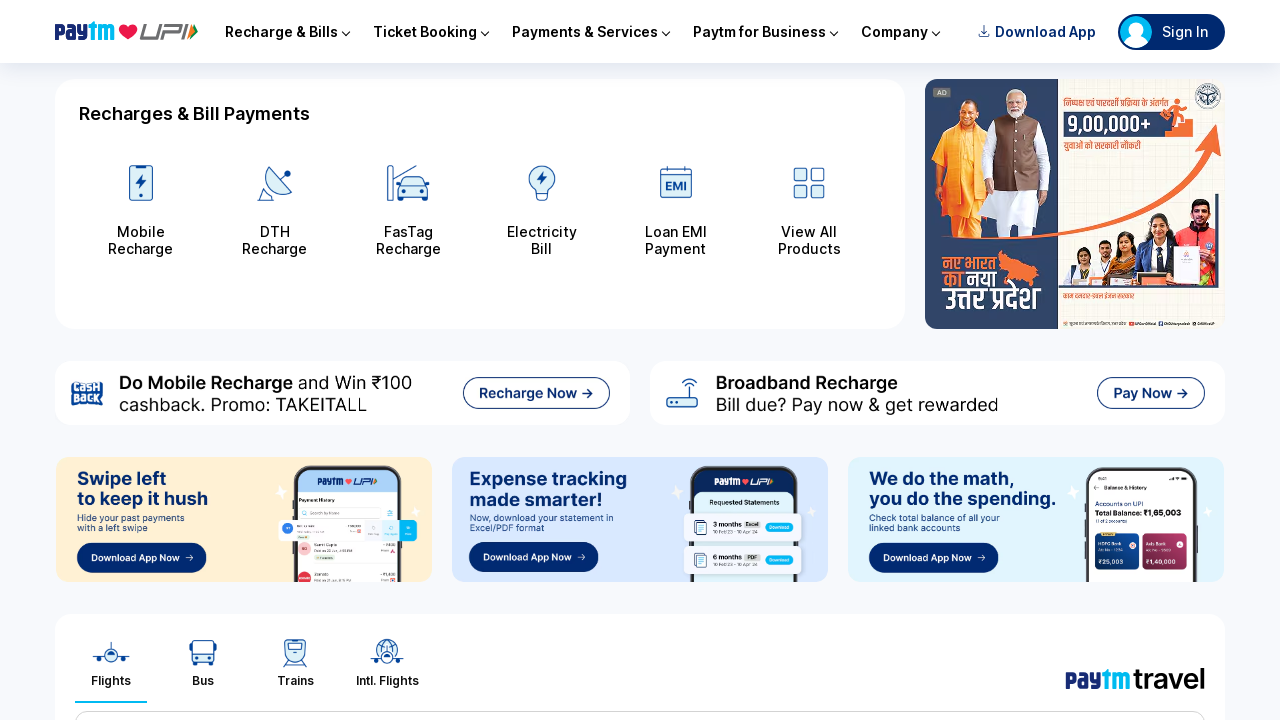

Clicked header element to open modal/popup at (1037, 32) on xpath=//*[@id='app']/header/div/div[2]/div
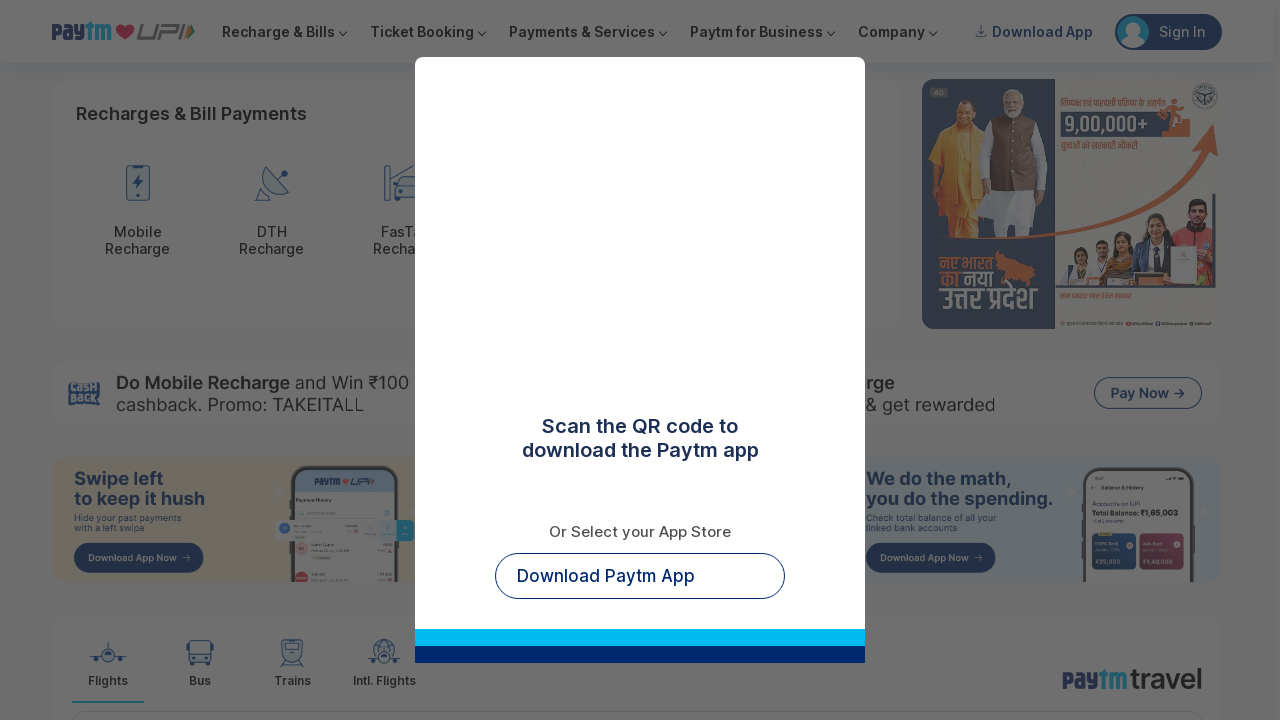

Waited 2000ms for frames to load
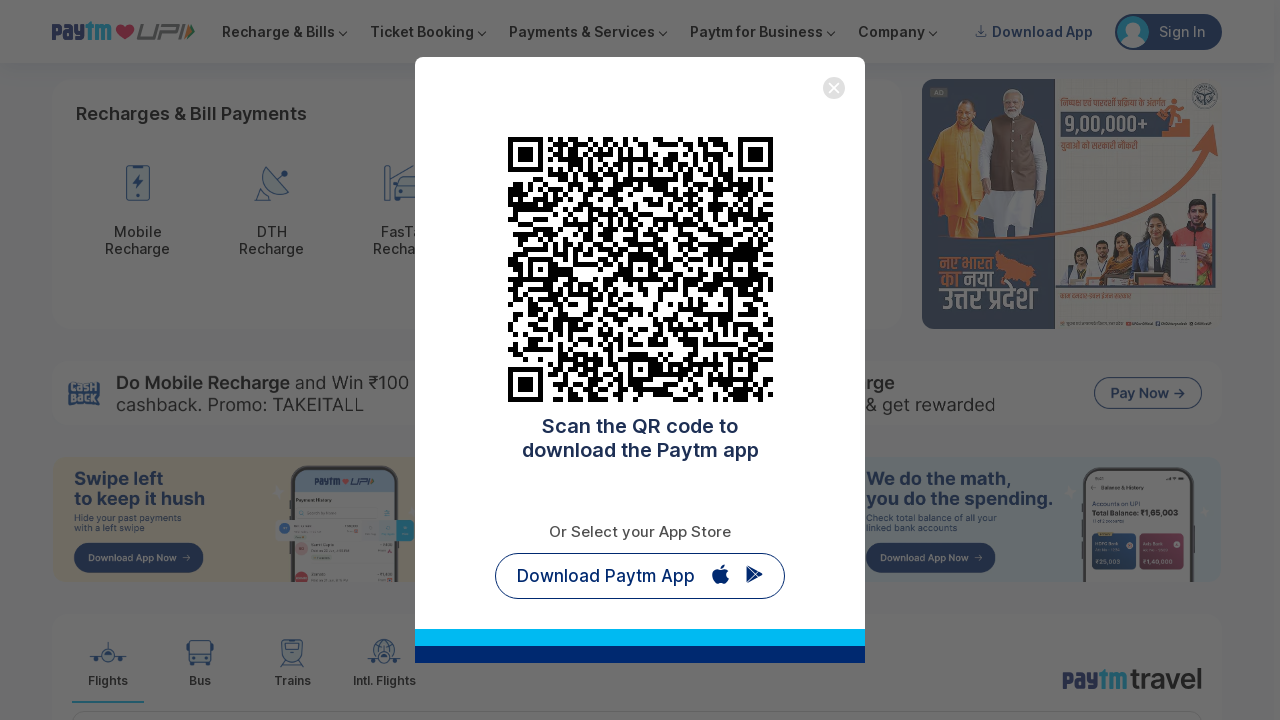

Retrieved all frames from page (total: 4)
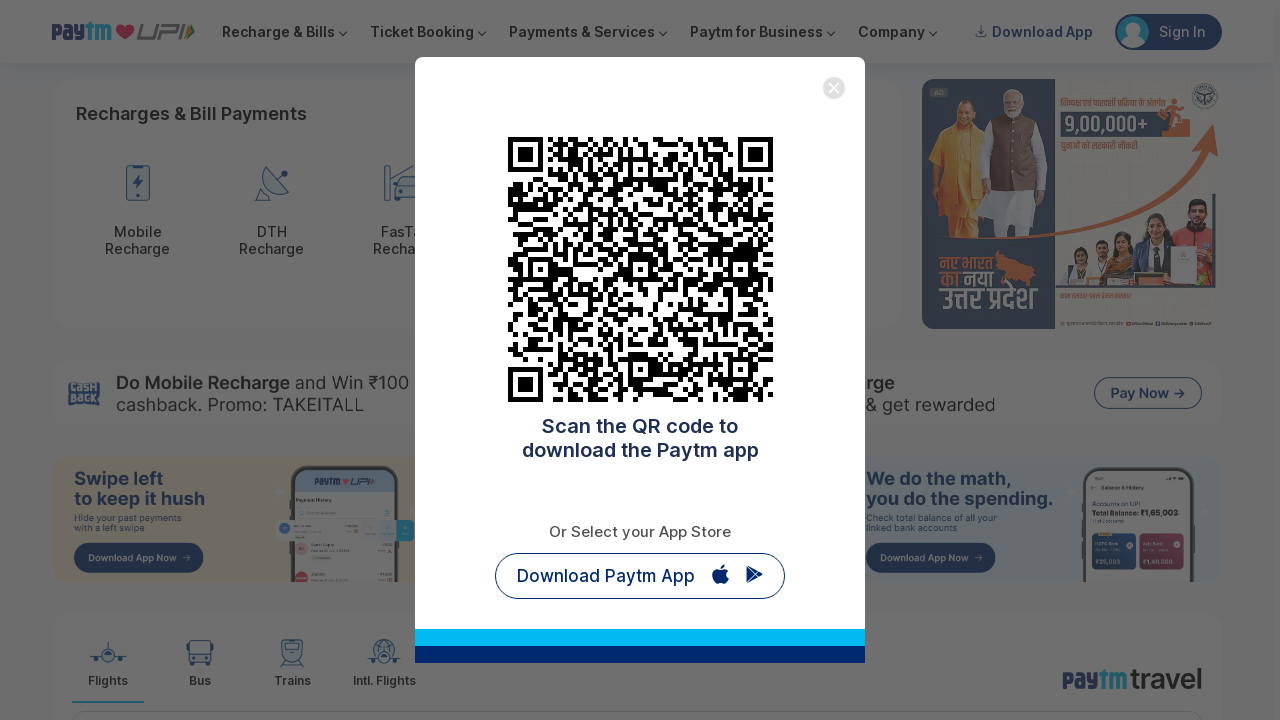

Element not found in iframe 1, continuing to next frame on xpath=//*[@id='main-container']/div/div/div/div/div/div/div[2]
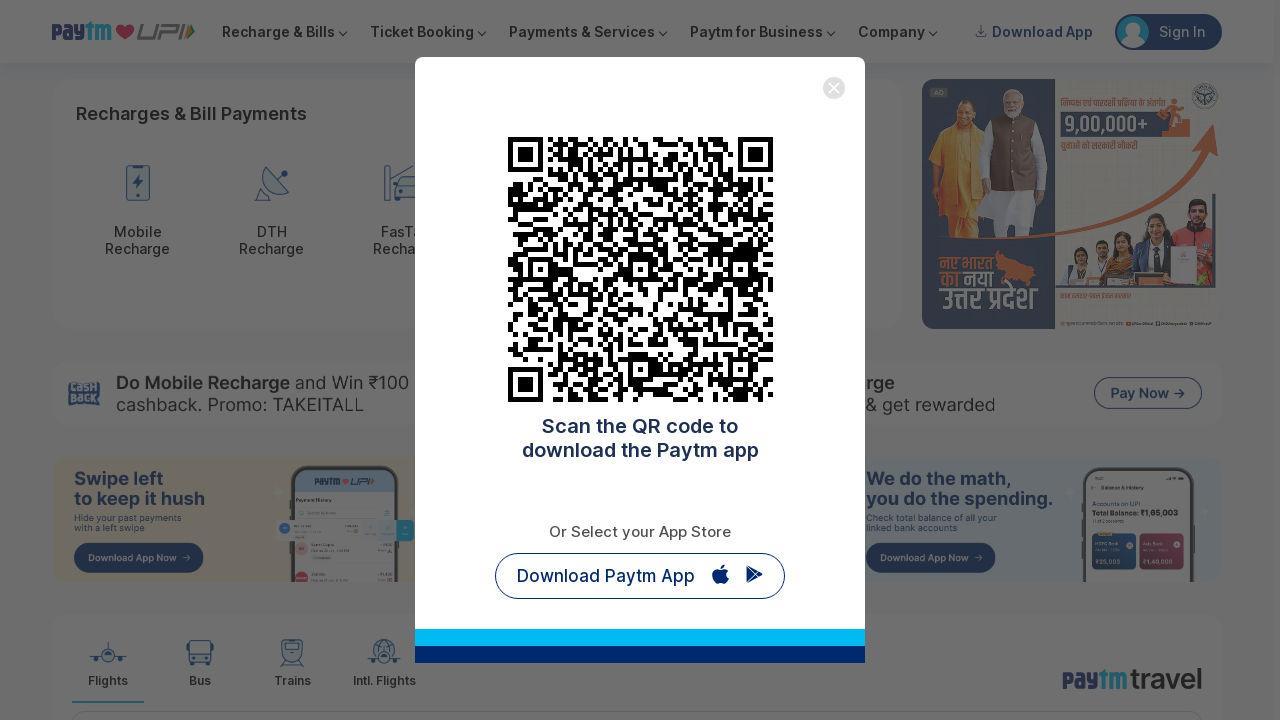

Element not found in iframe 2, continuing to next frame on xpath=//*[@id='main-container']/div/div/div/div/div/div/div[2]
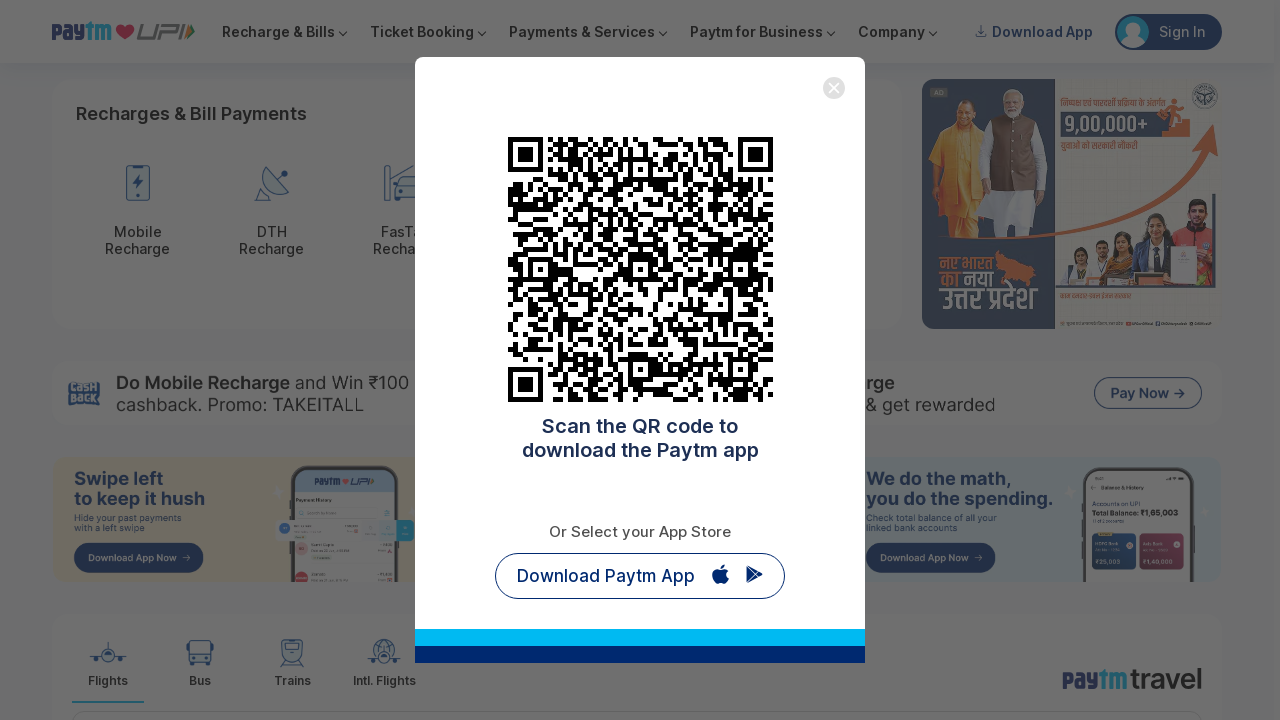

Element not found in iframe 3, continuing to next frame on xpath=//*[@id='main-container']/div/div/div/div/div/div/div[2]
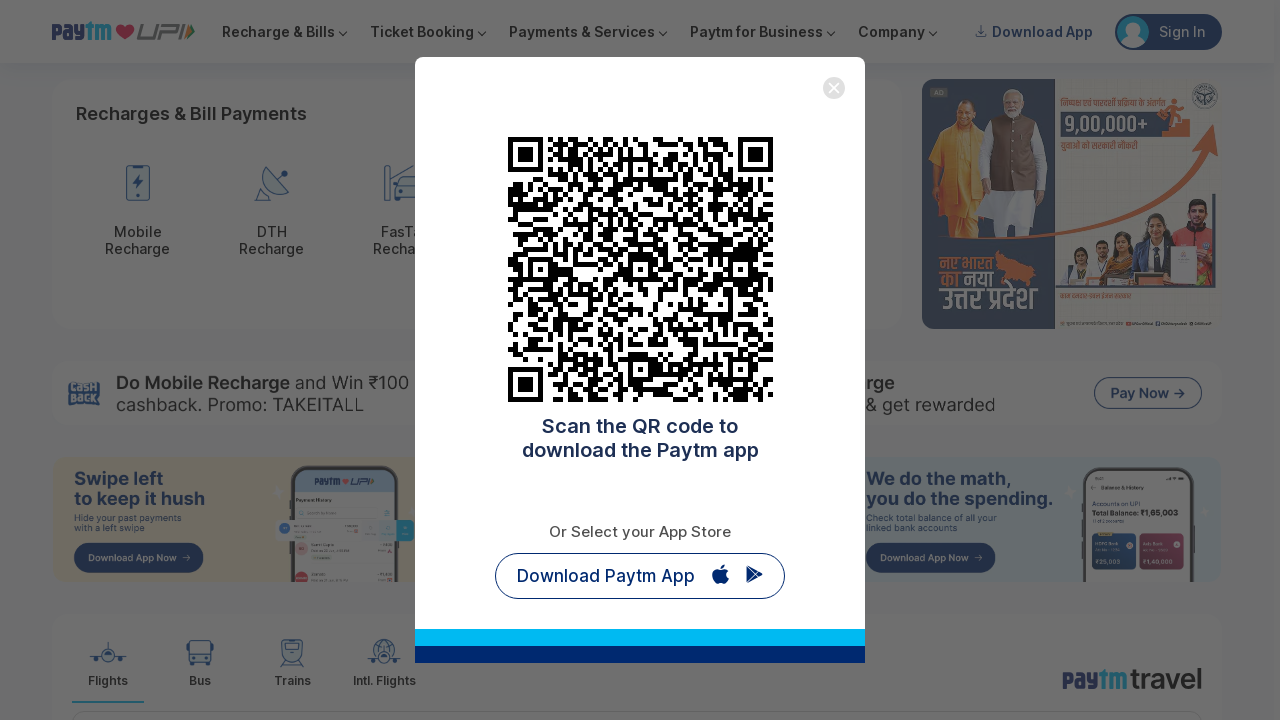

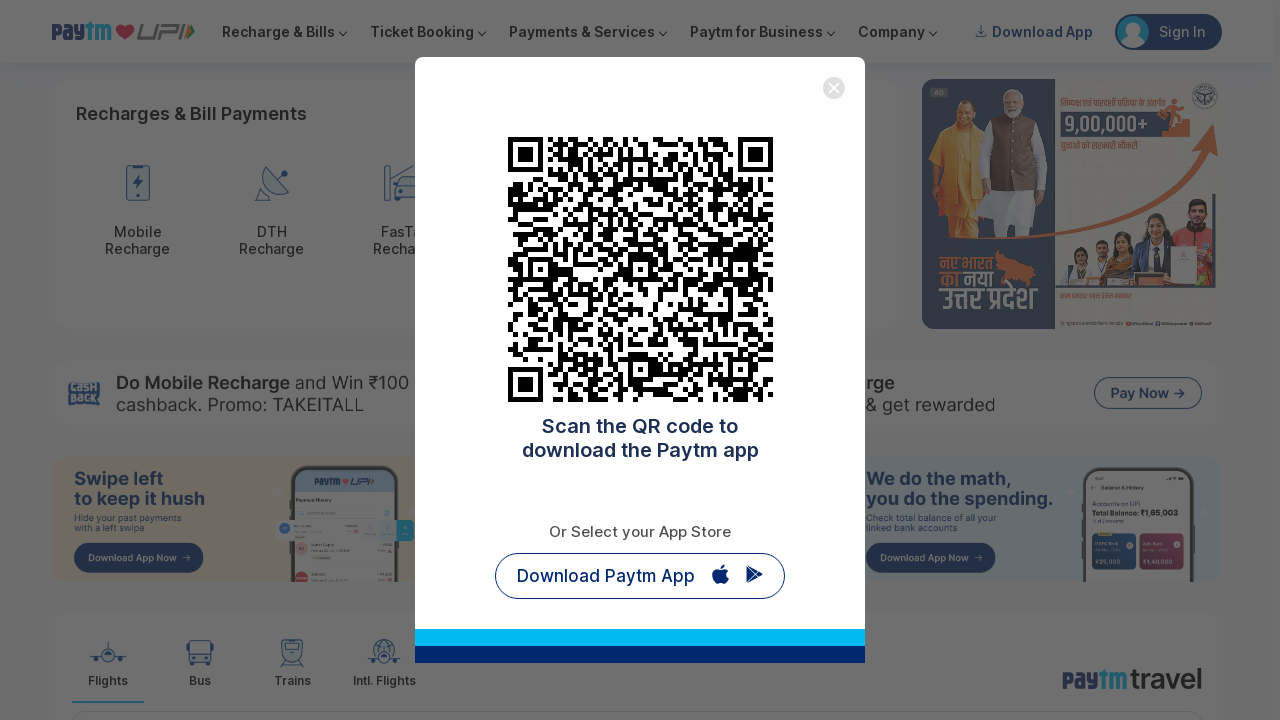